Tests filling the username input field and verifies the entered value

Starting URL: http://demoqa.com/text-box

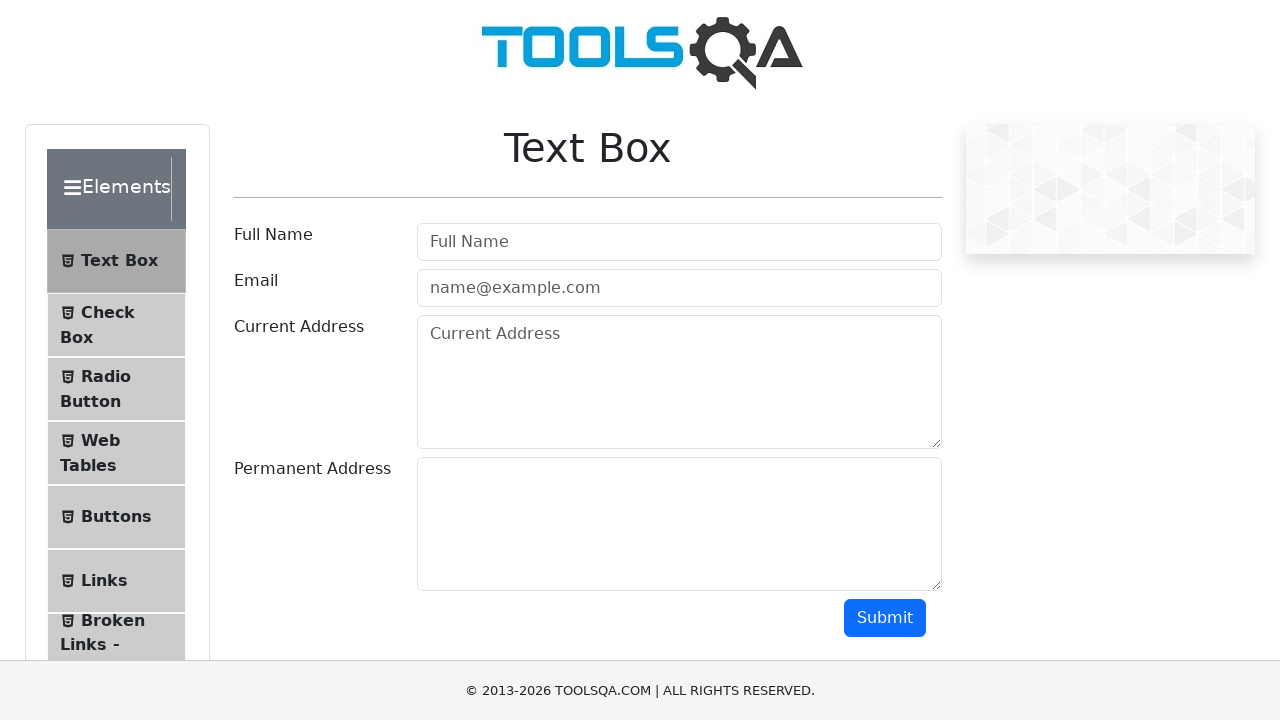

Filled username input field with 'Test123' on //input[@id='userName']
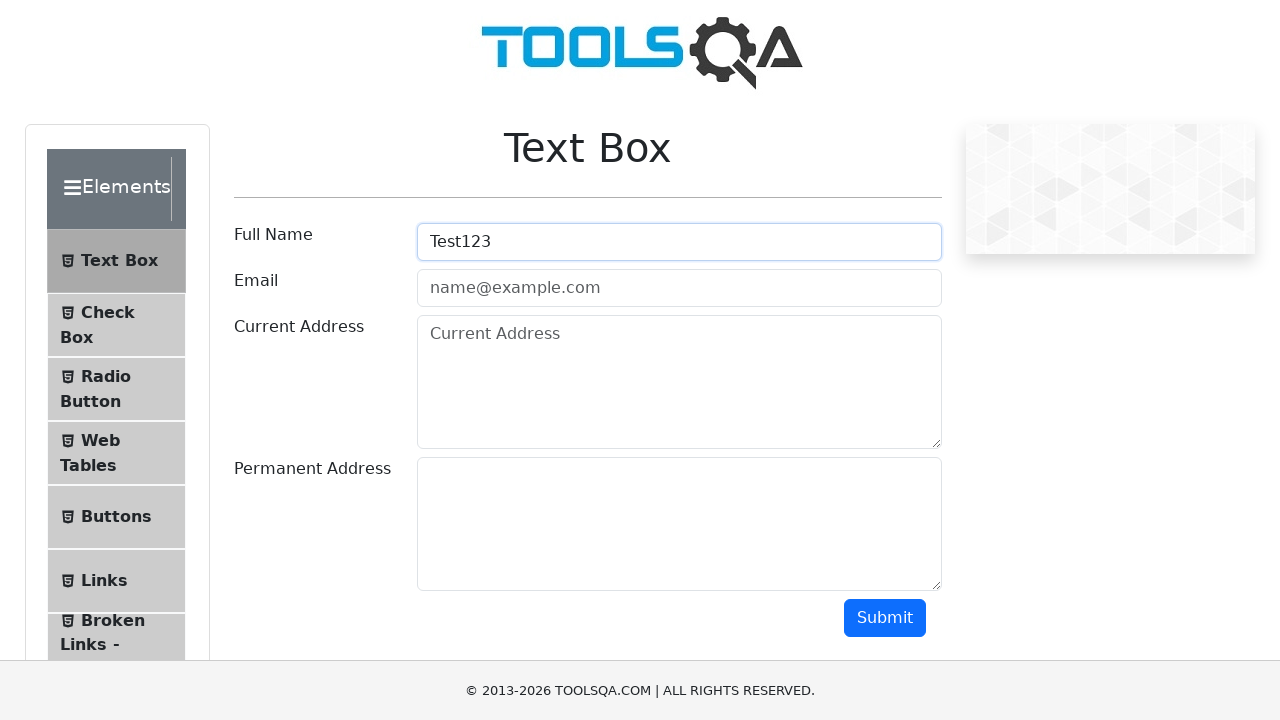

Located username input field
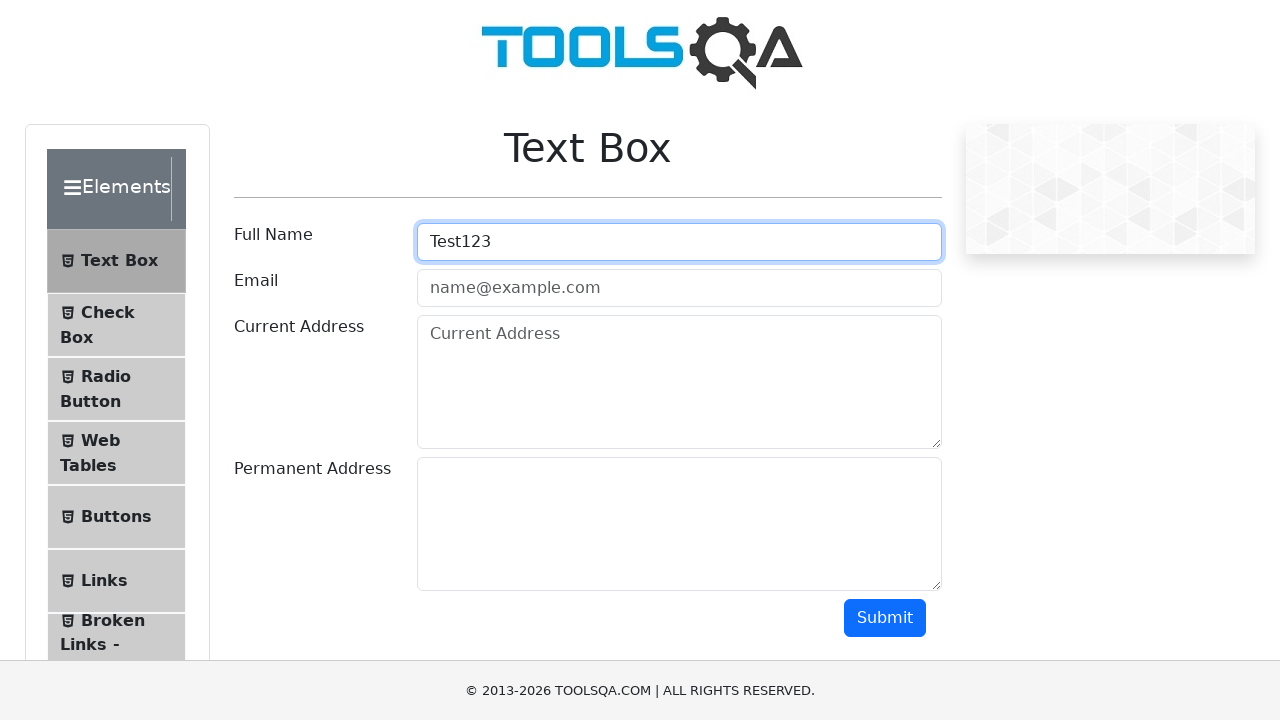

Verified username field value equals 'Test123'
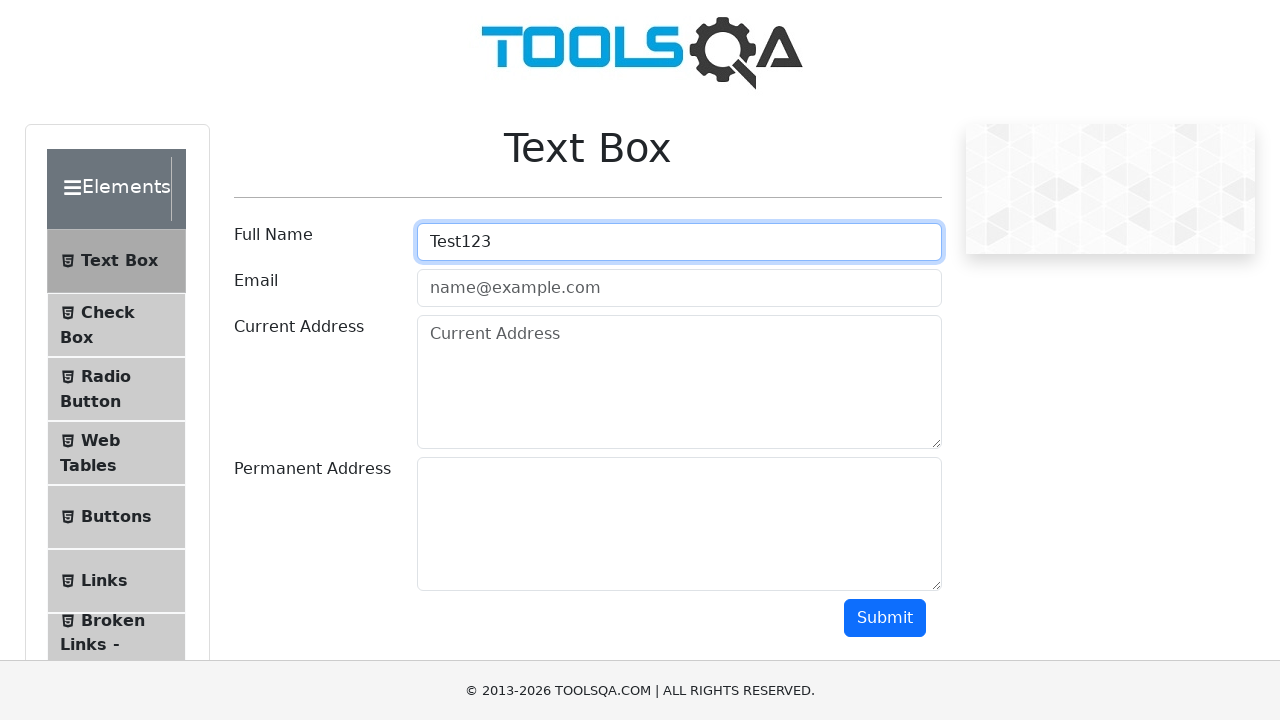

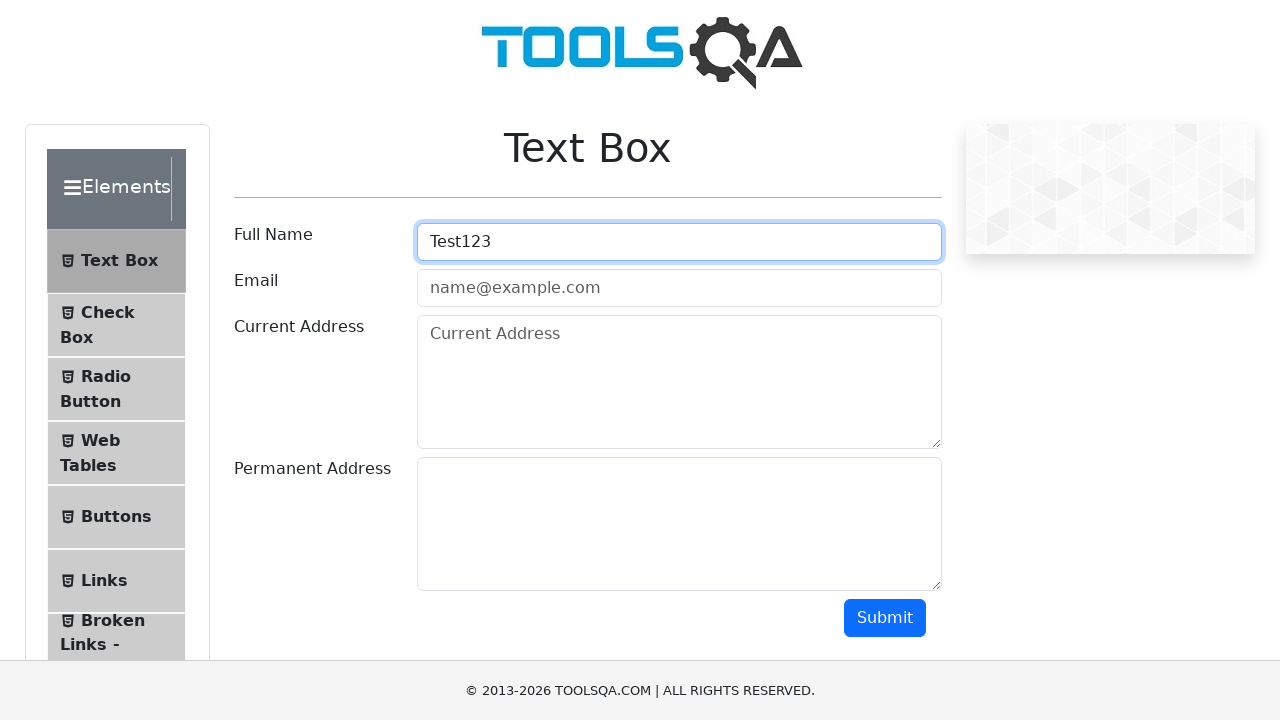